Tests handling of a JavaScript prompt popup by clicking Cancel (dismissing) and verifying null result

Starting URL: https://the-internet.herokuapp.com/javascript_alerts

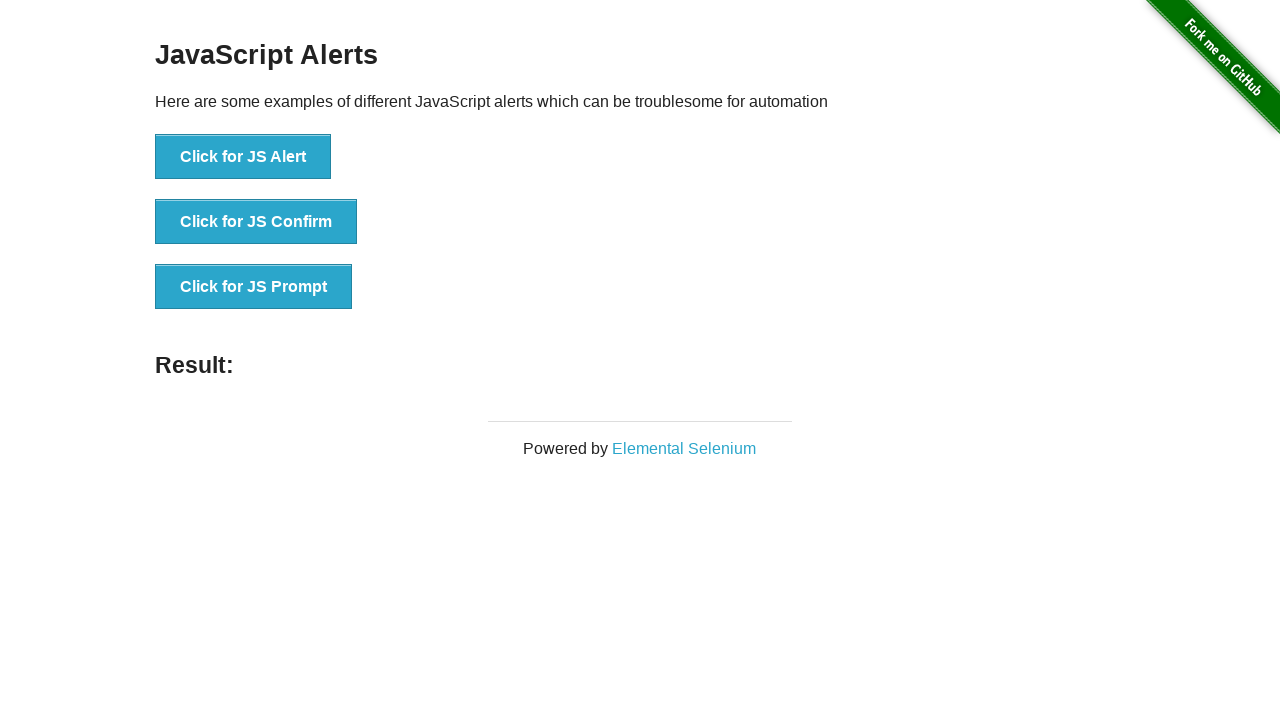

Set up dialog handler to dismiss prompt on Cancel
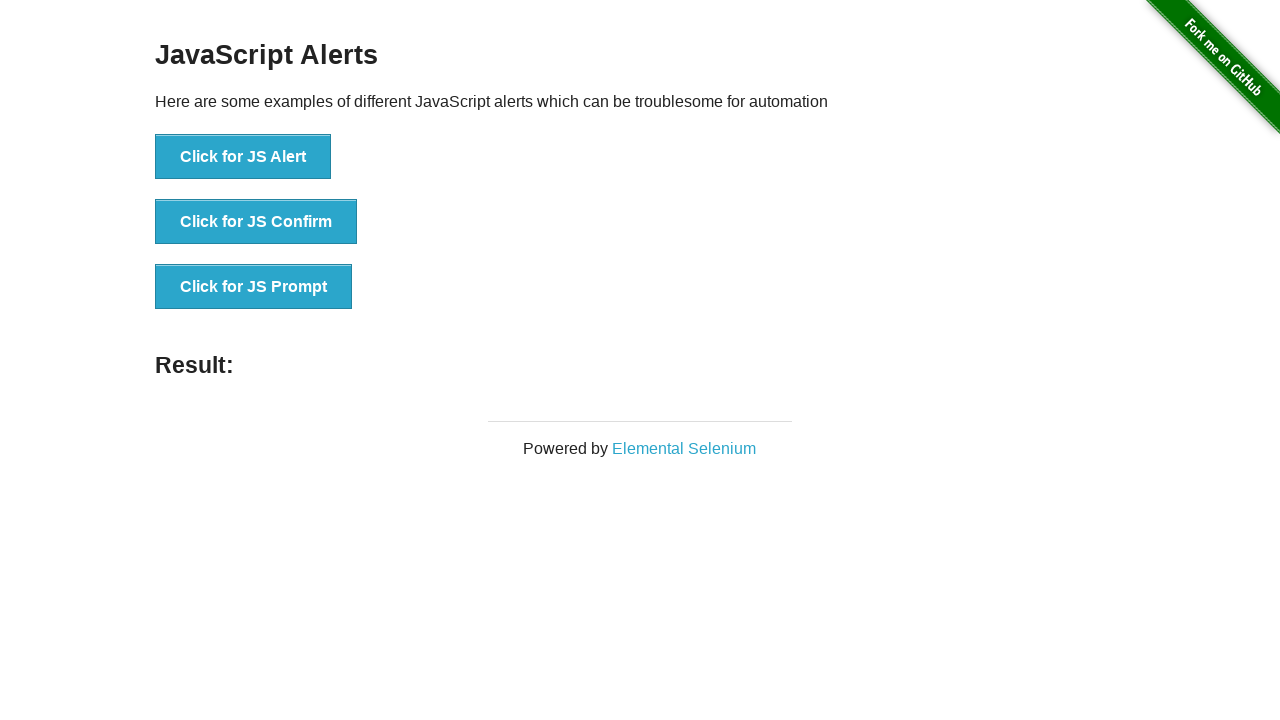

Clicked button to trigger JavaScript prompt at (254, 287) on button[onclick='jsPrompt()']
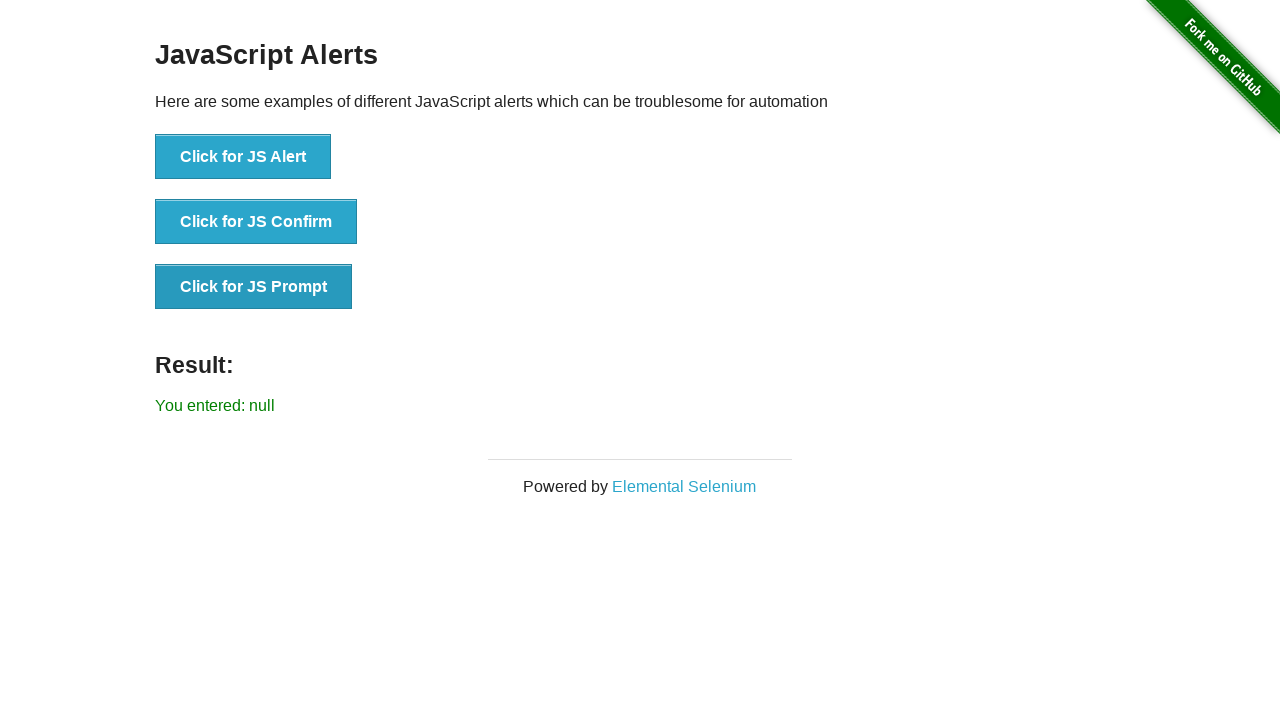

Result element loaded after dismissing prompt
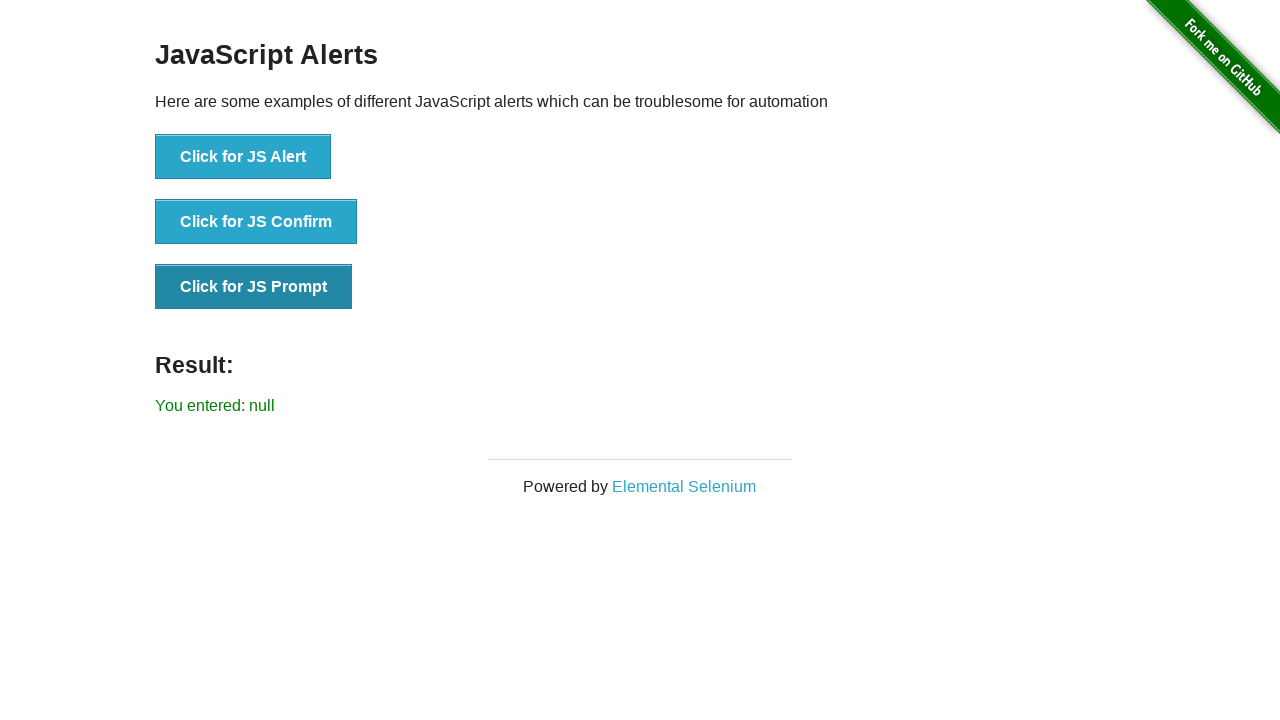

Verified result text shows 'You entered: null' after canceling prompt
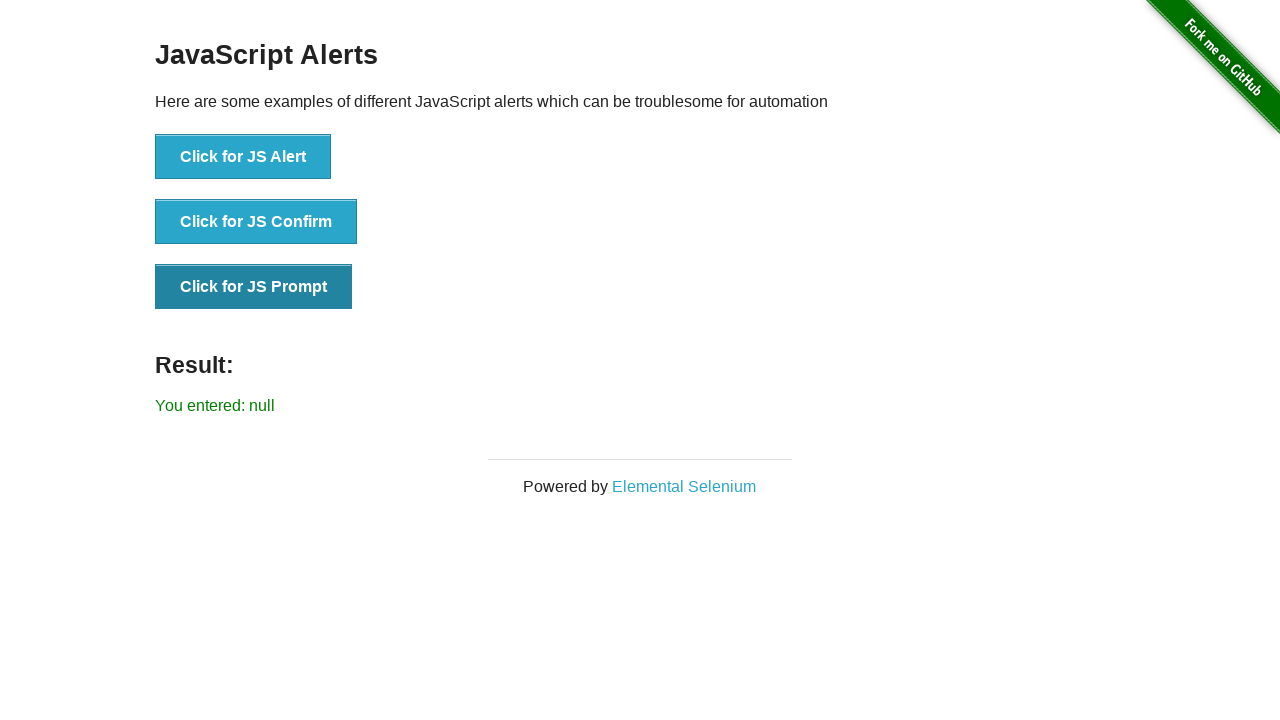

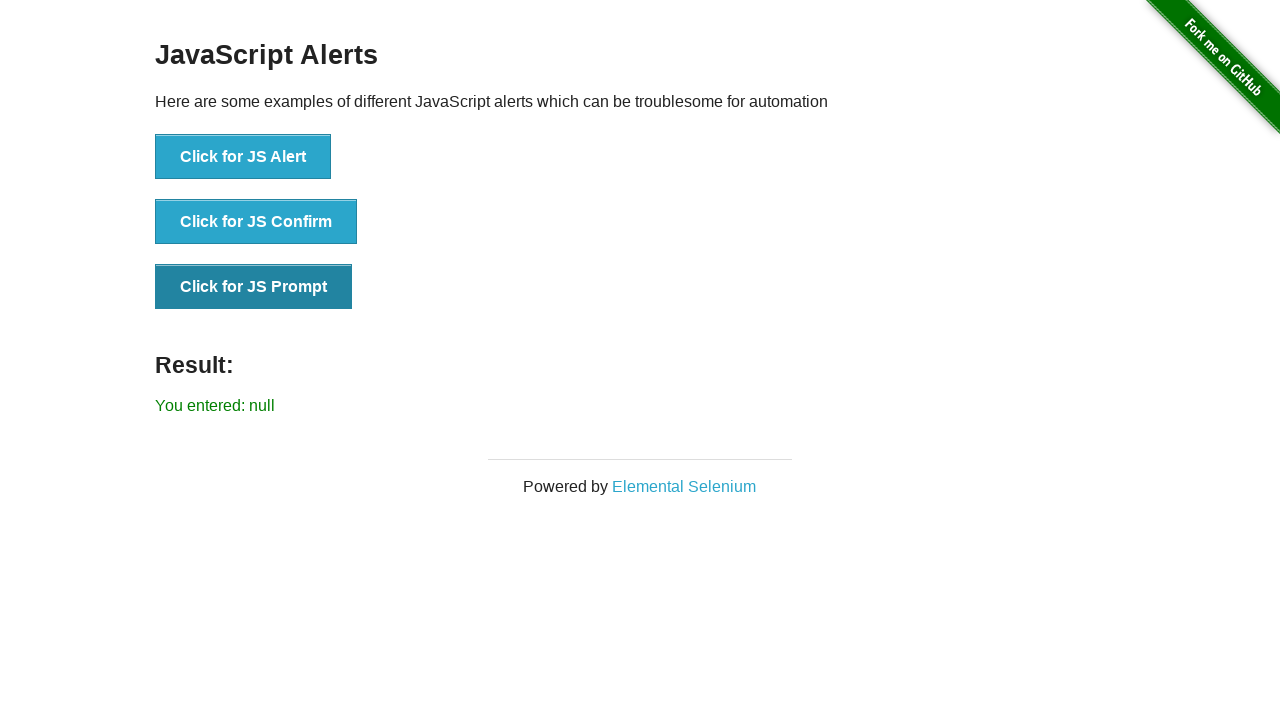